Tests a sequence of hiding surname fields, filling first name, then showing surname fields and filling surname

Starting URL: https://testpages.herokuapp.com/styled/validation/input-validation.html

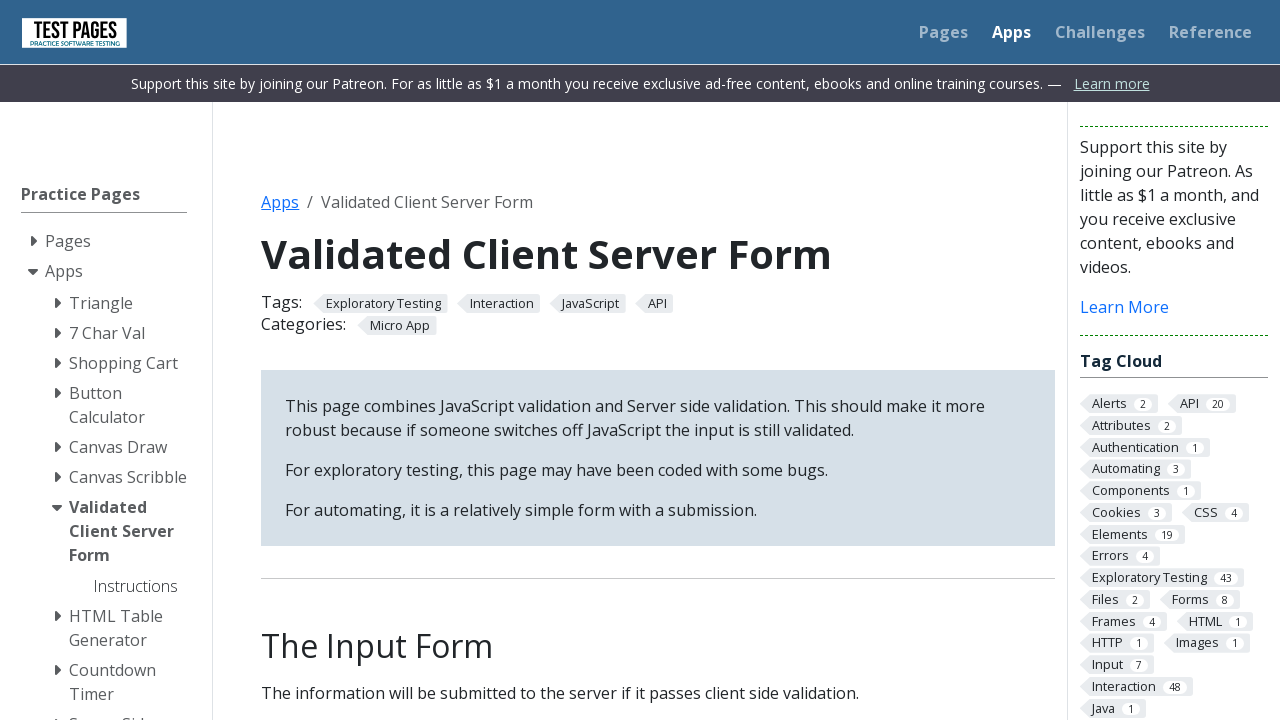

Hid surname label element
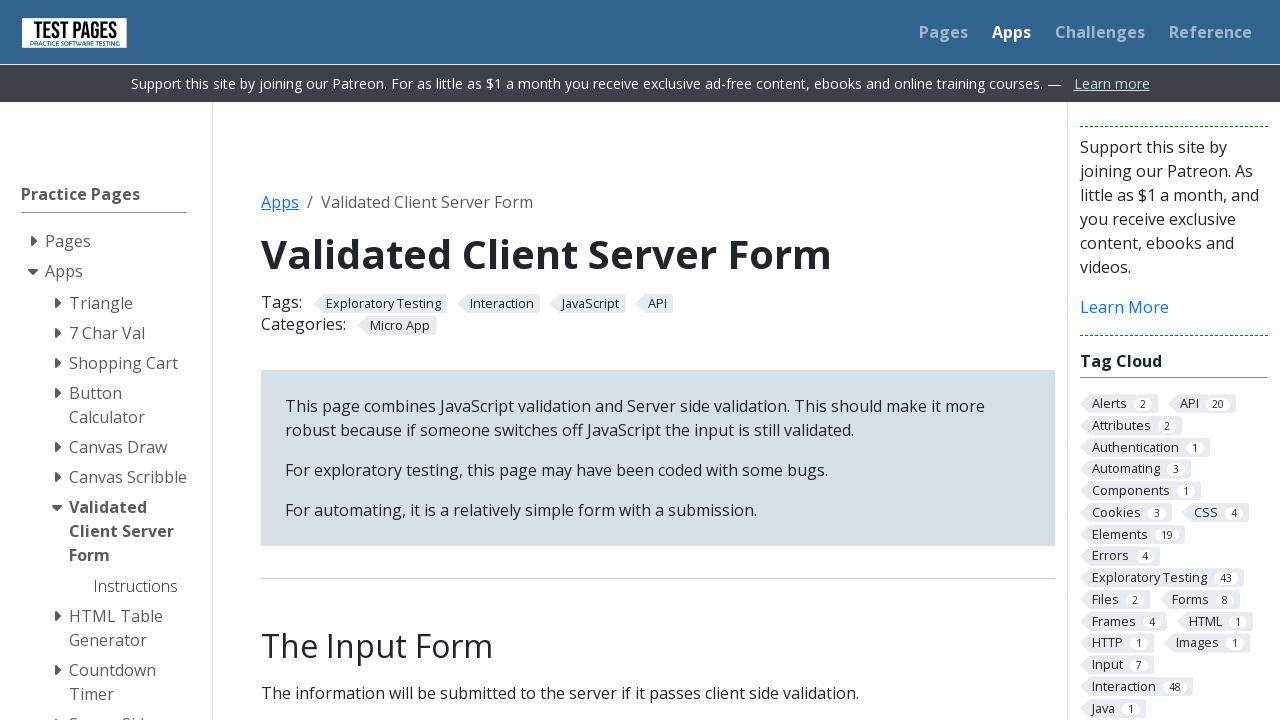

Hid surname input field
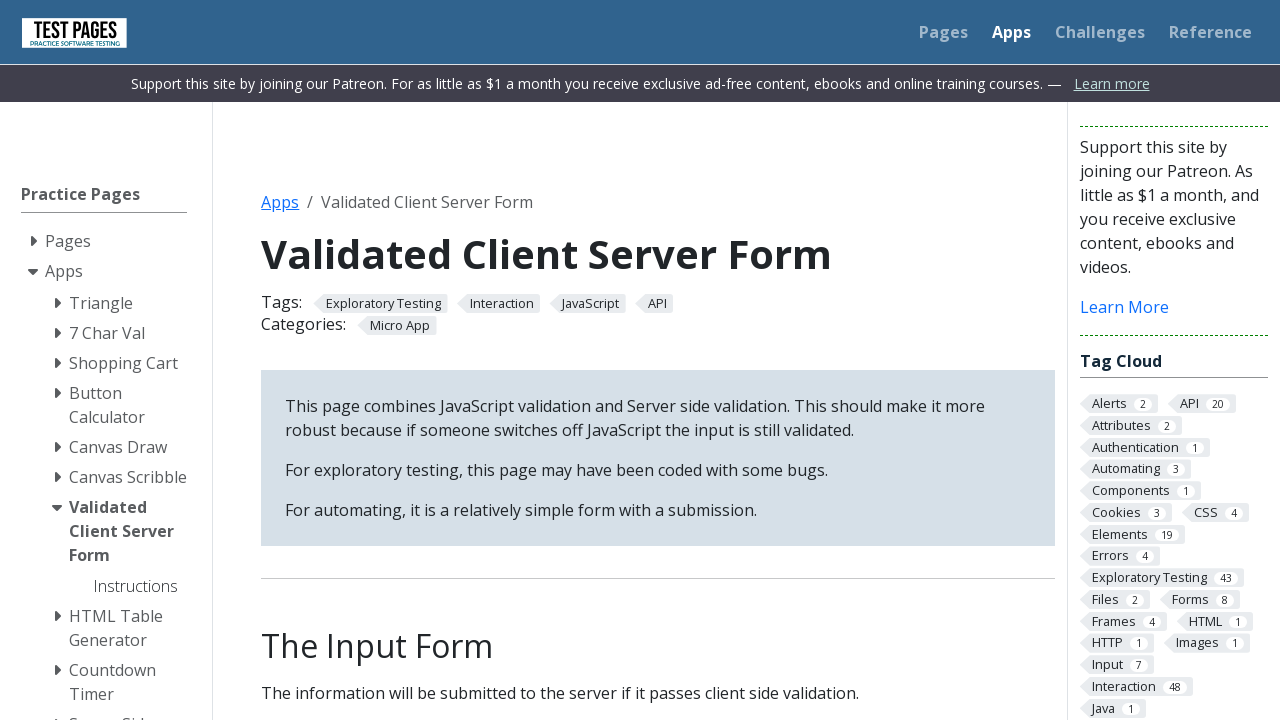

Waited 1500ms for UI transition
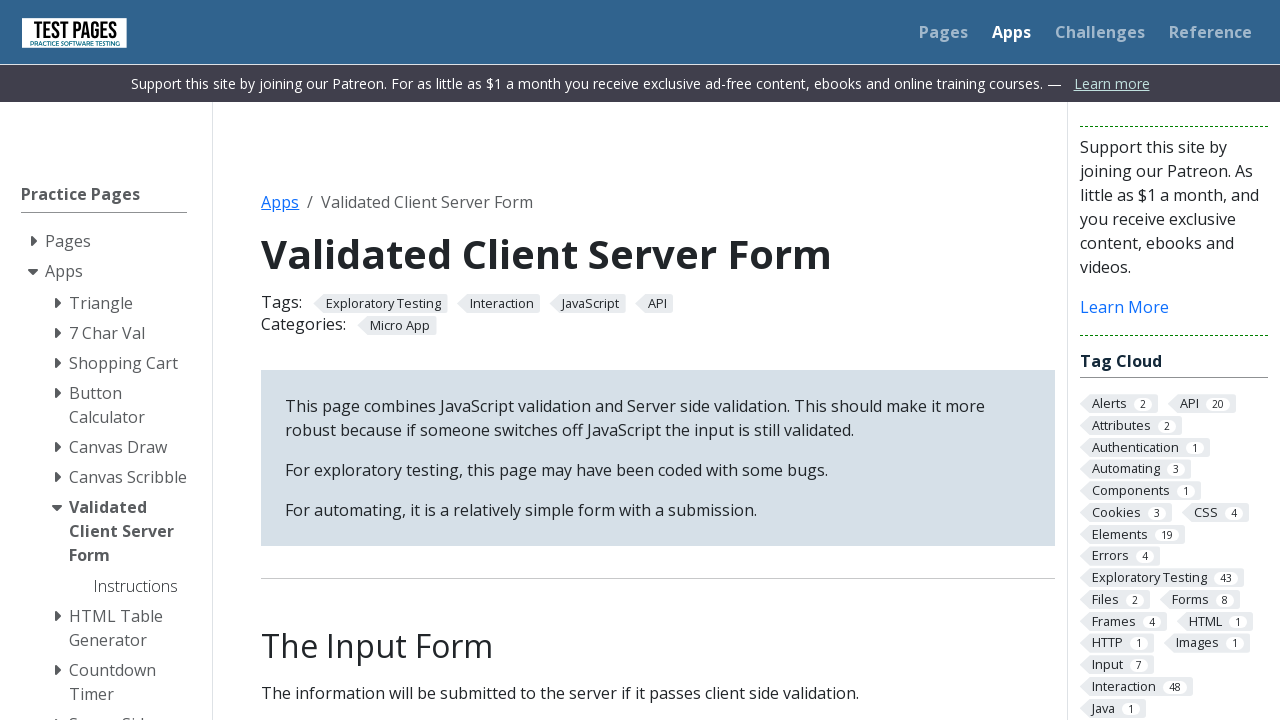

Filled first name field with 'Jonatan' on #firstname
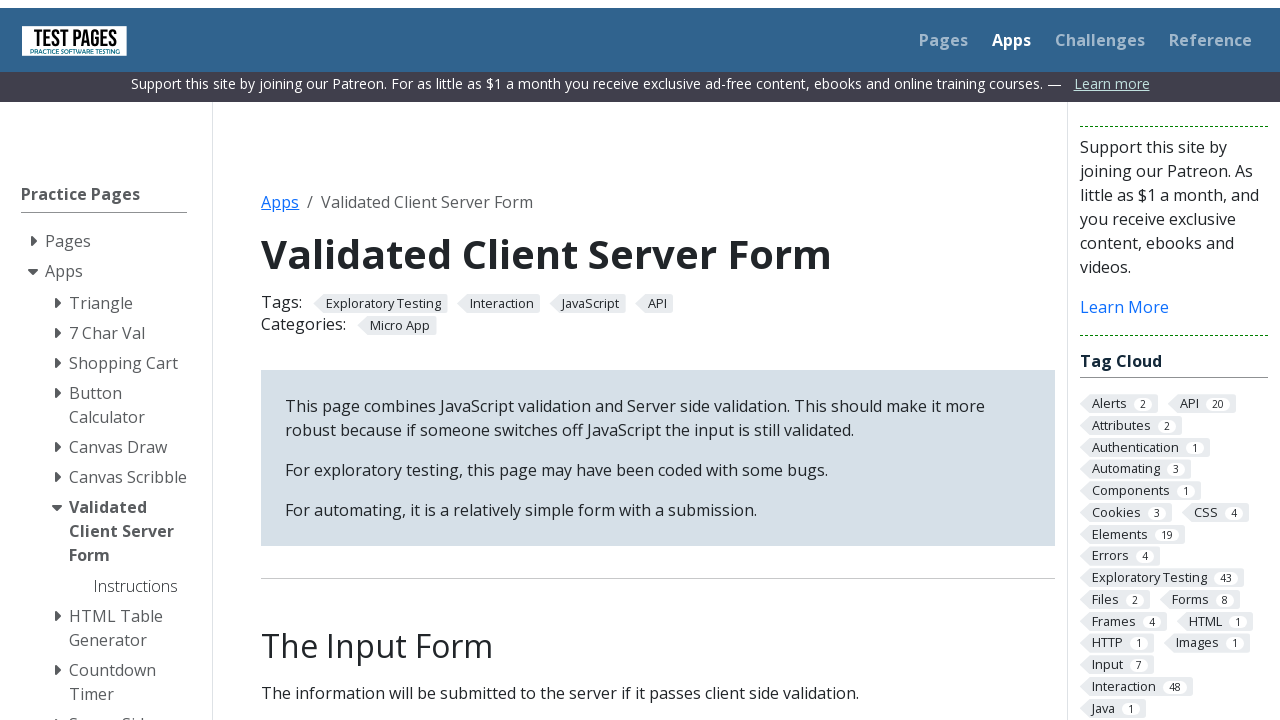

Waited 1500ms after filling first name
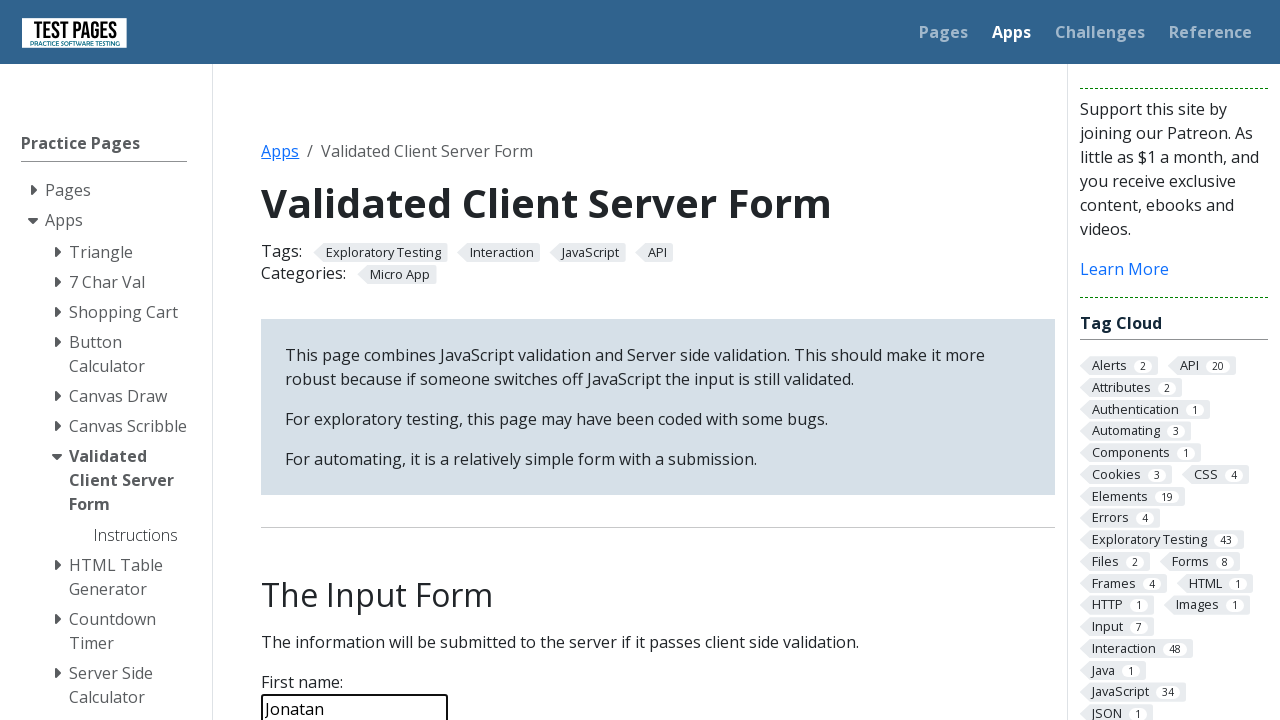

Showed surname label element
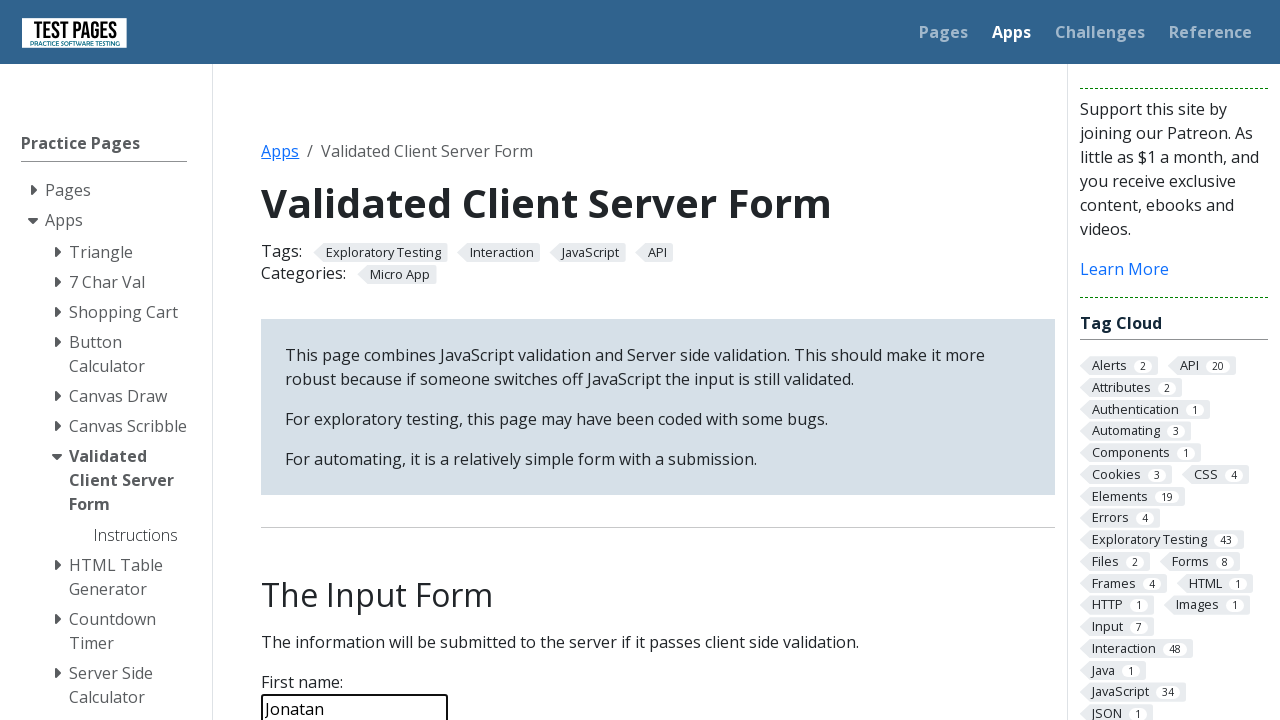

Showed surname input field
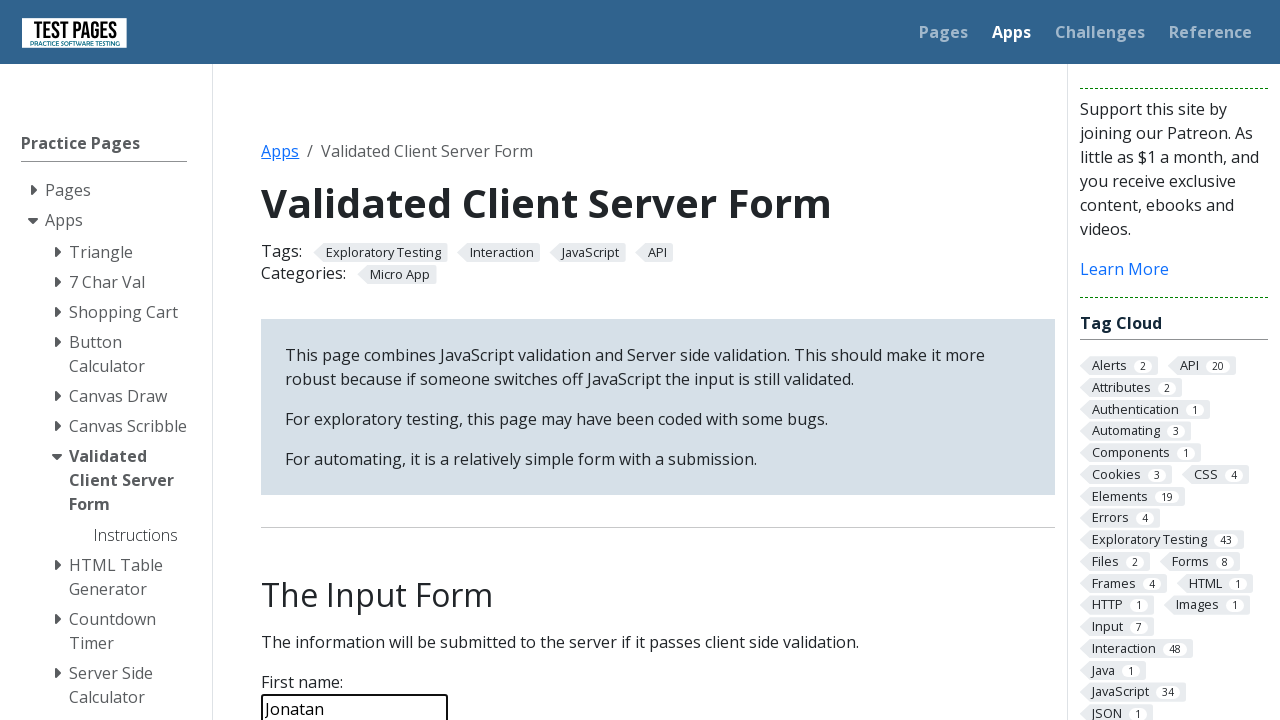

Waited 1500ms for UI transition
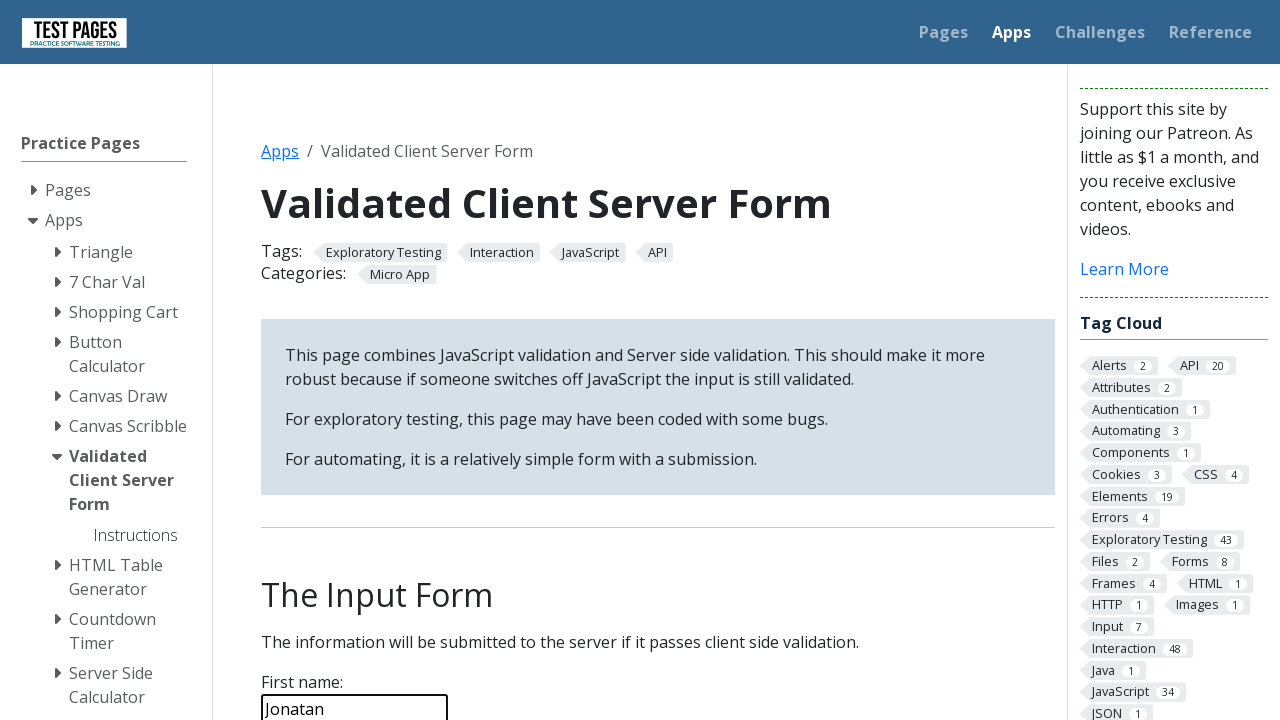

Filled surname field with 'Romero Rozo' on #surname
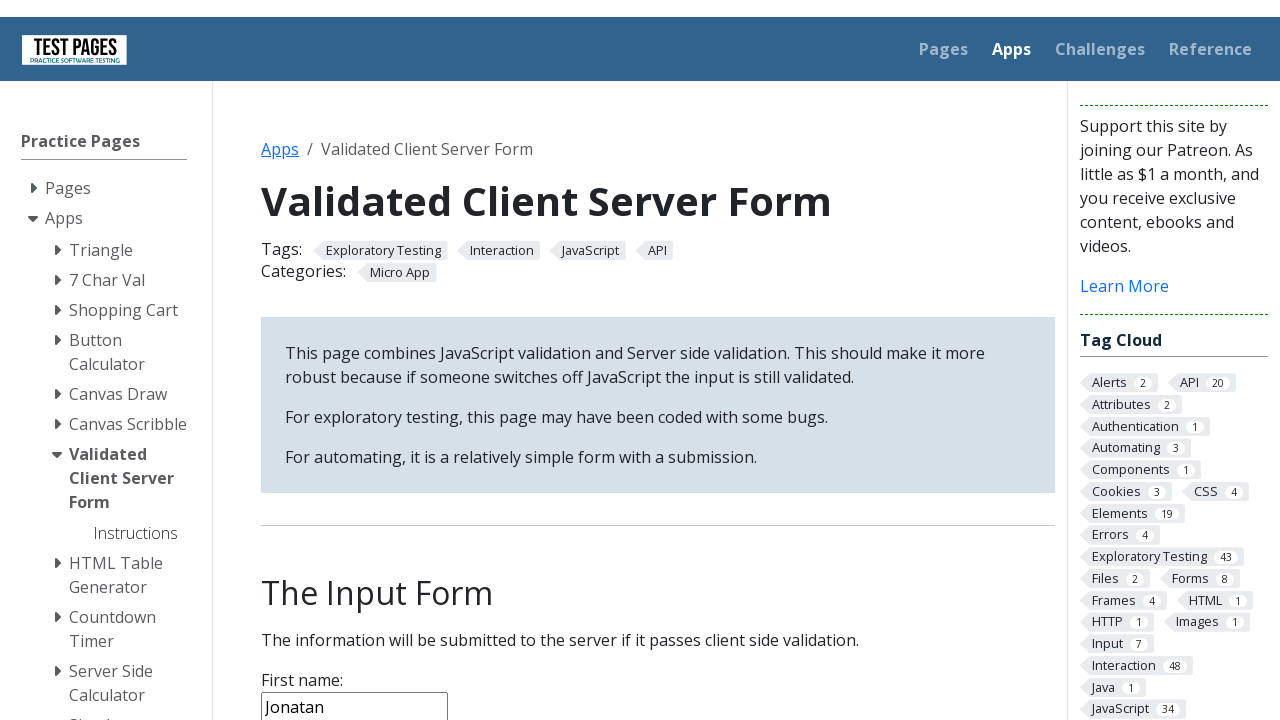

Waited 1500ms after filling surname
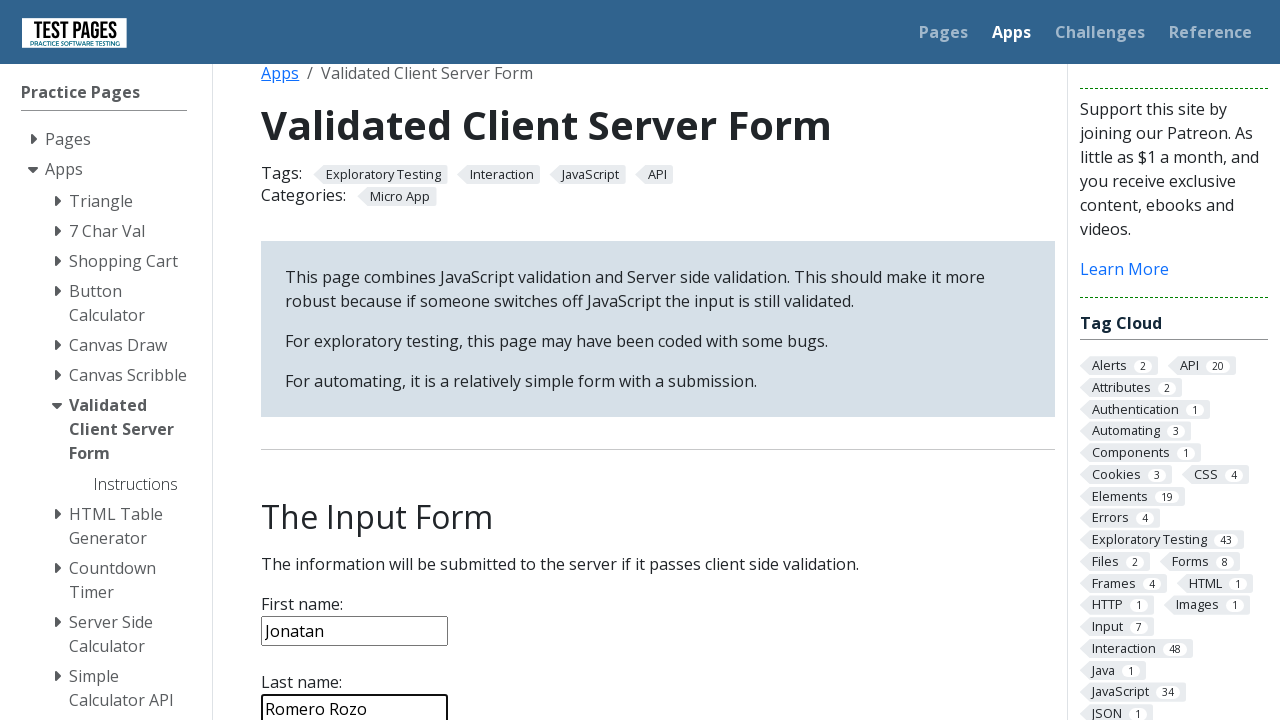

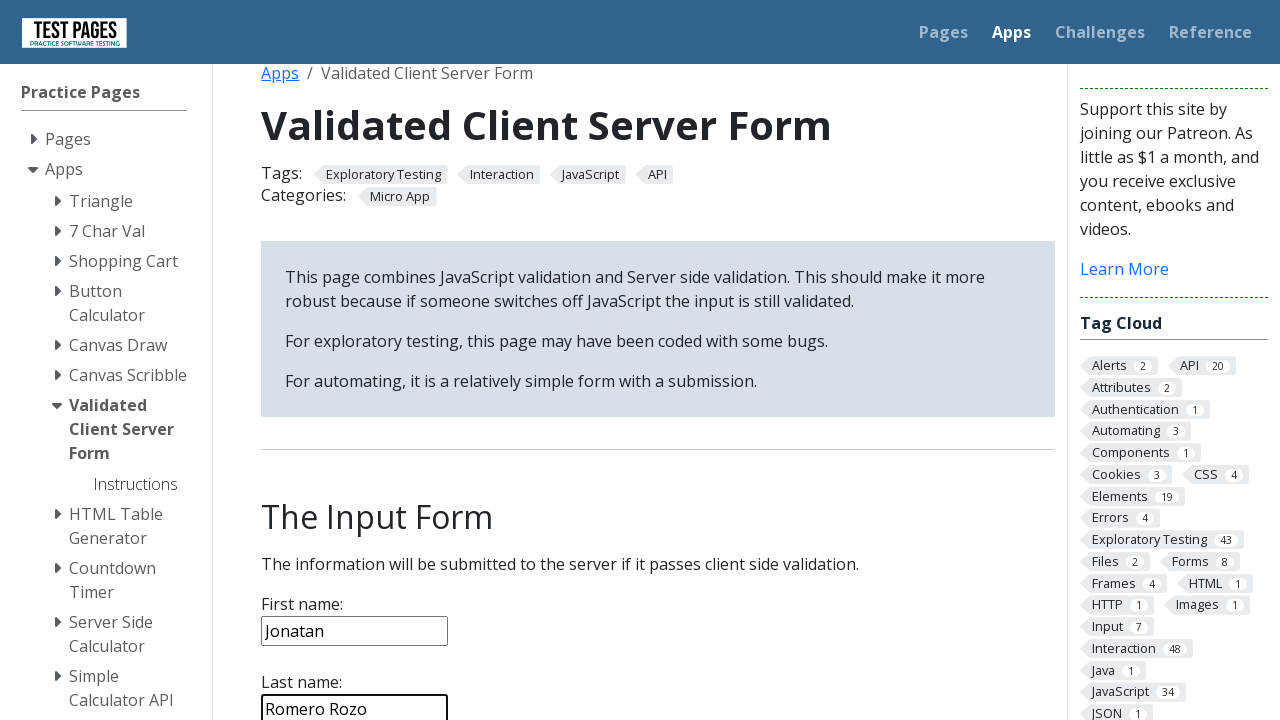